Tests product search functionality by searching for "tomato" and verifying that exactly one product is displayed in the results

Starting URL: https://rahulshettyacademy.com/seleniumPractise/#/

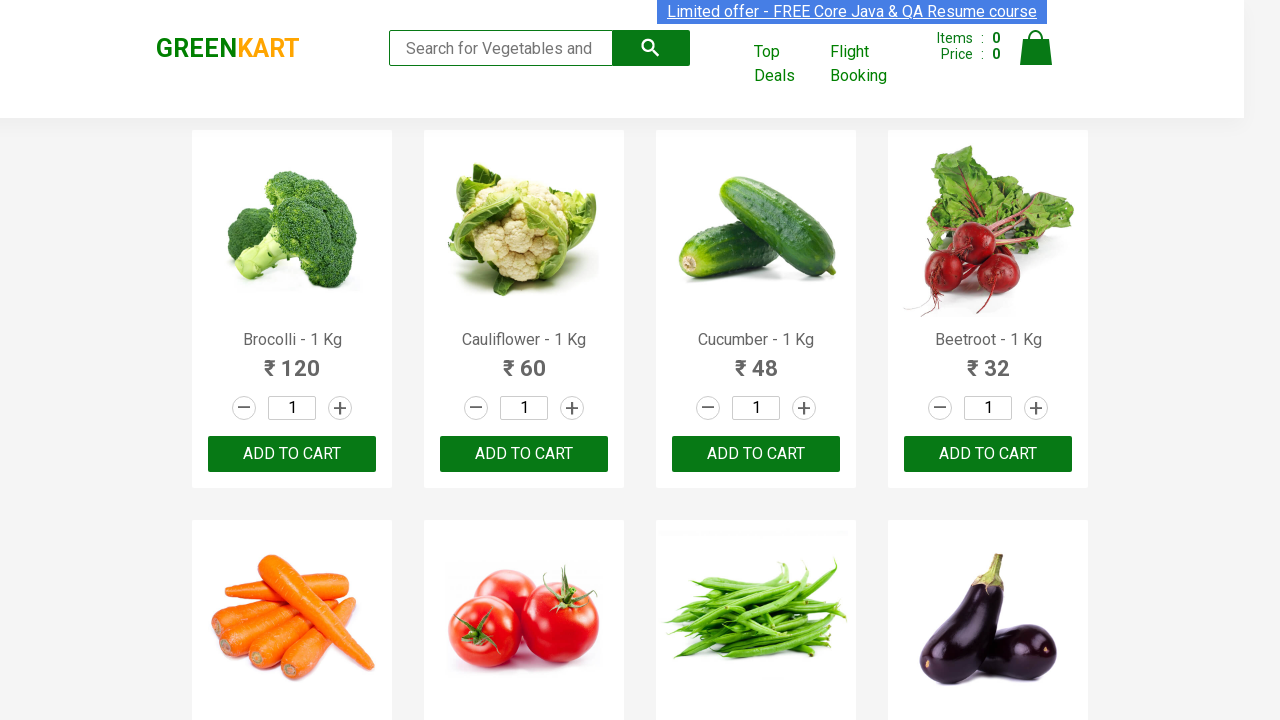

Filled search box with 'tomato' on .search-keyword
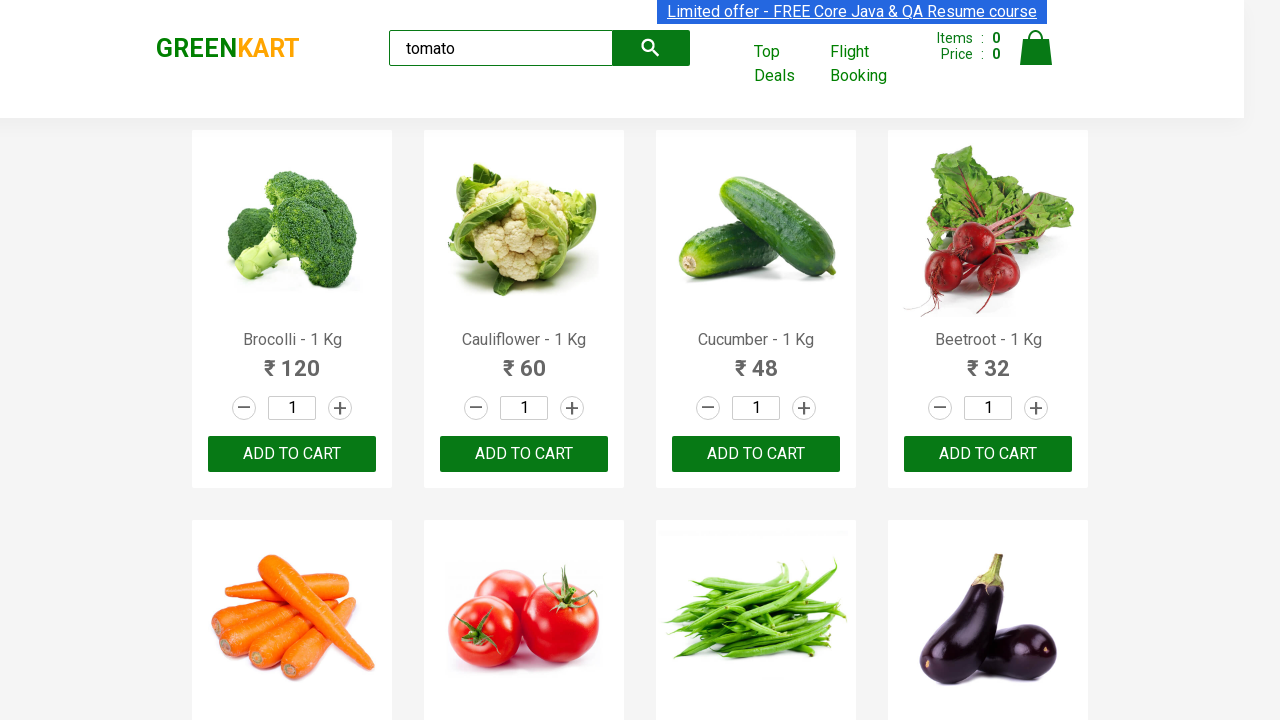

Waited 2 seconds for products to update after search
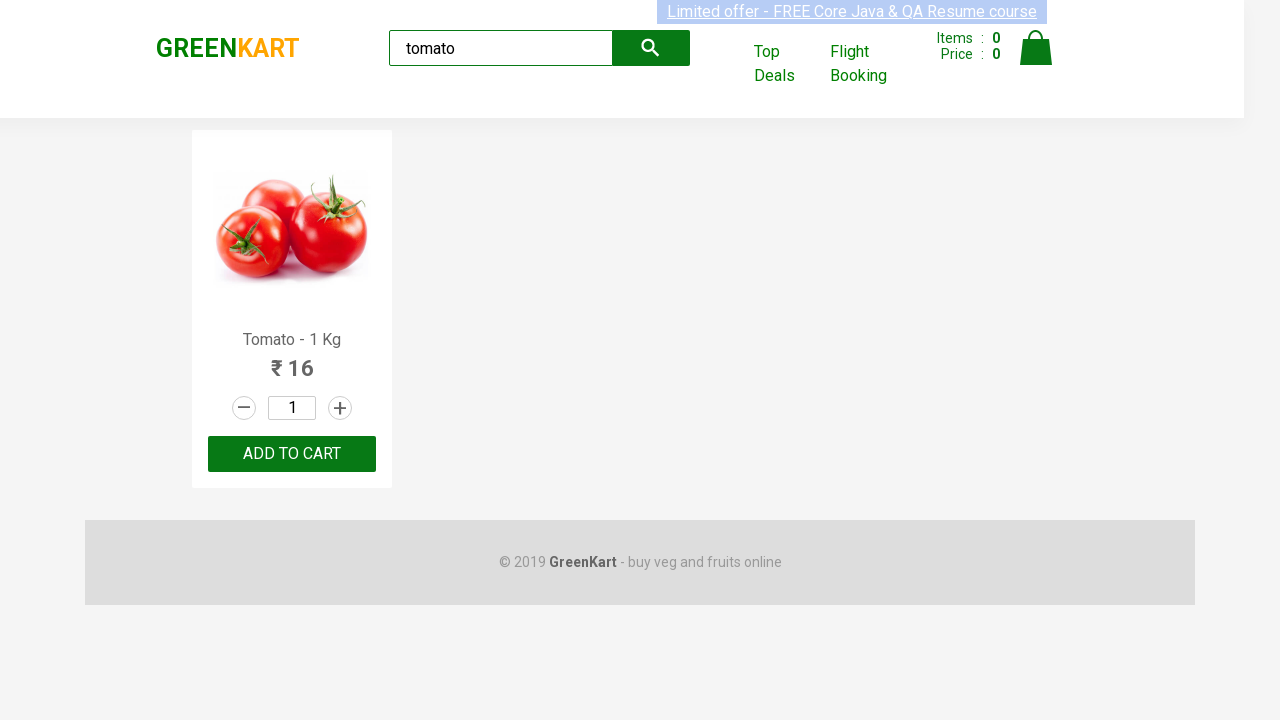

Counted visible products: 1
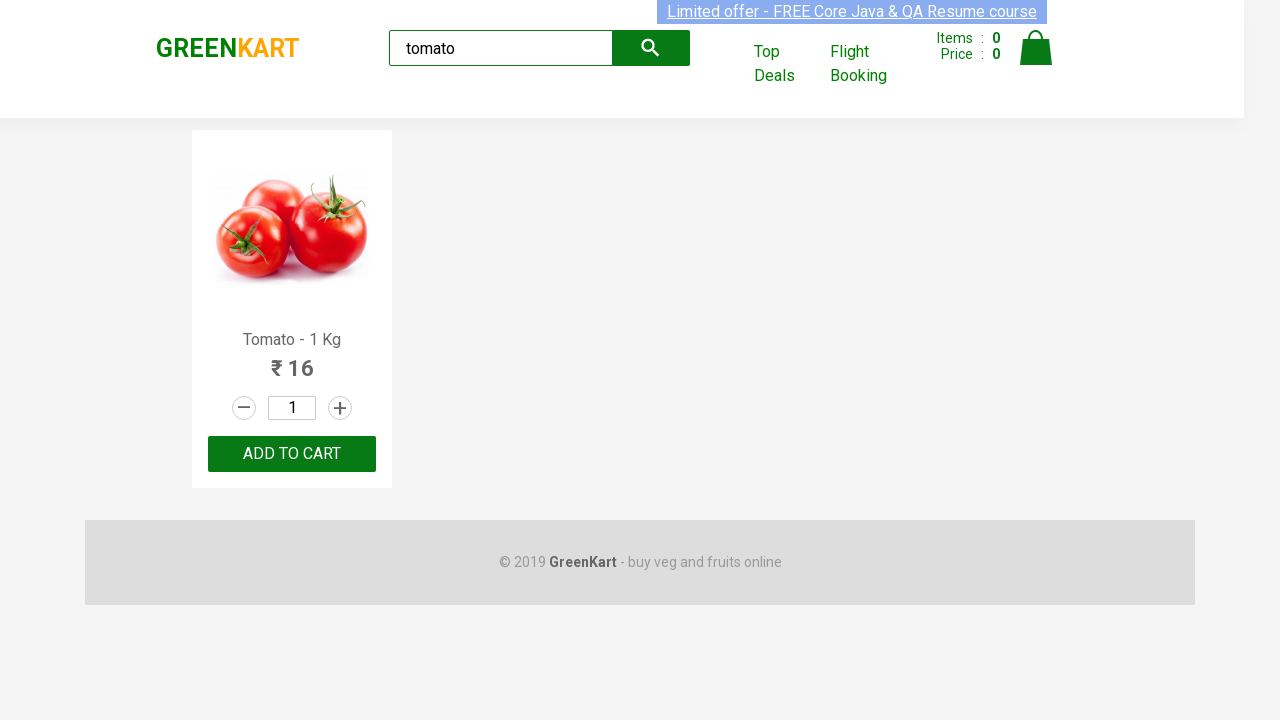

Verified that exactly 1 product is displayed in search results
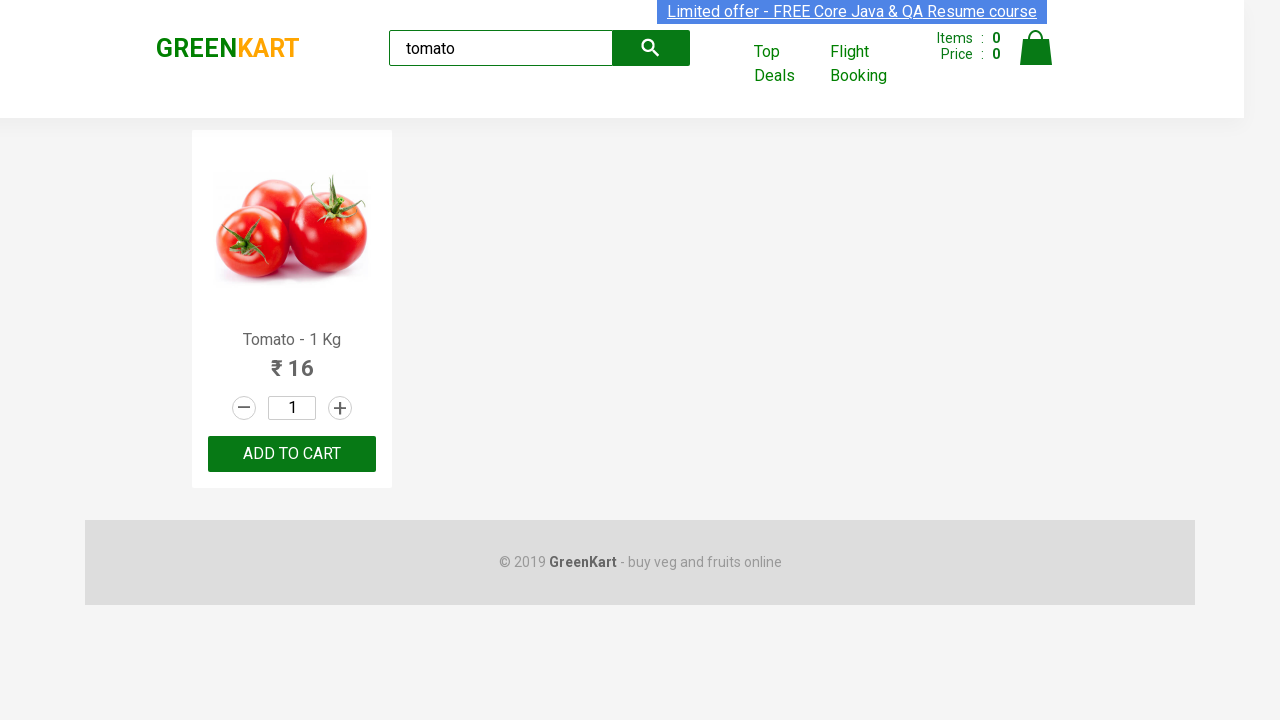

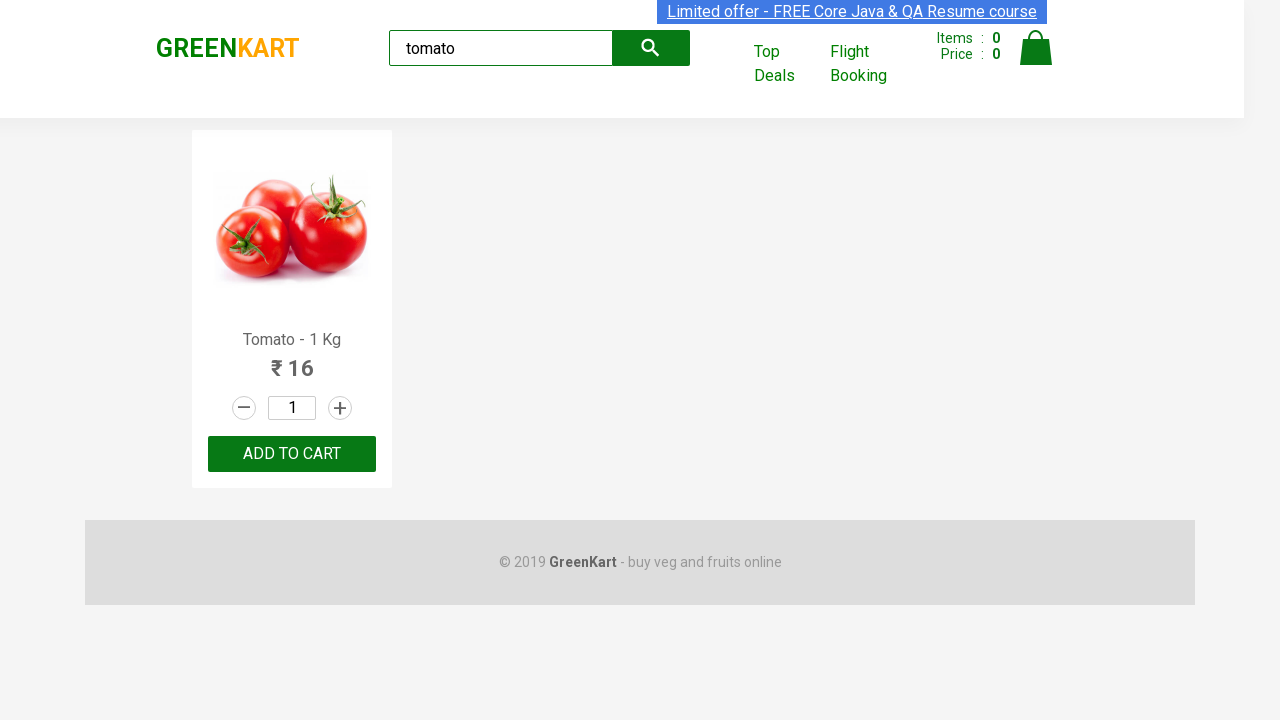